Tests JavaScript confirm alert handling by clicking a button that triggers an alert, then accepting the alert dialog.

Starting URL: https://demoqa.com/alerts

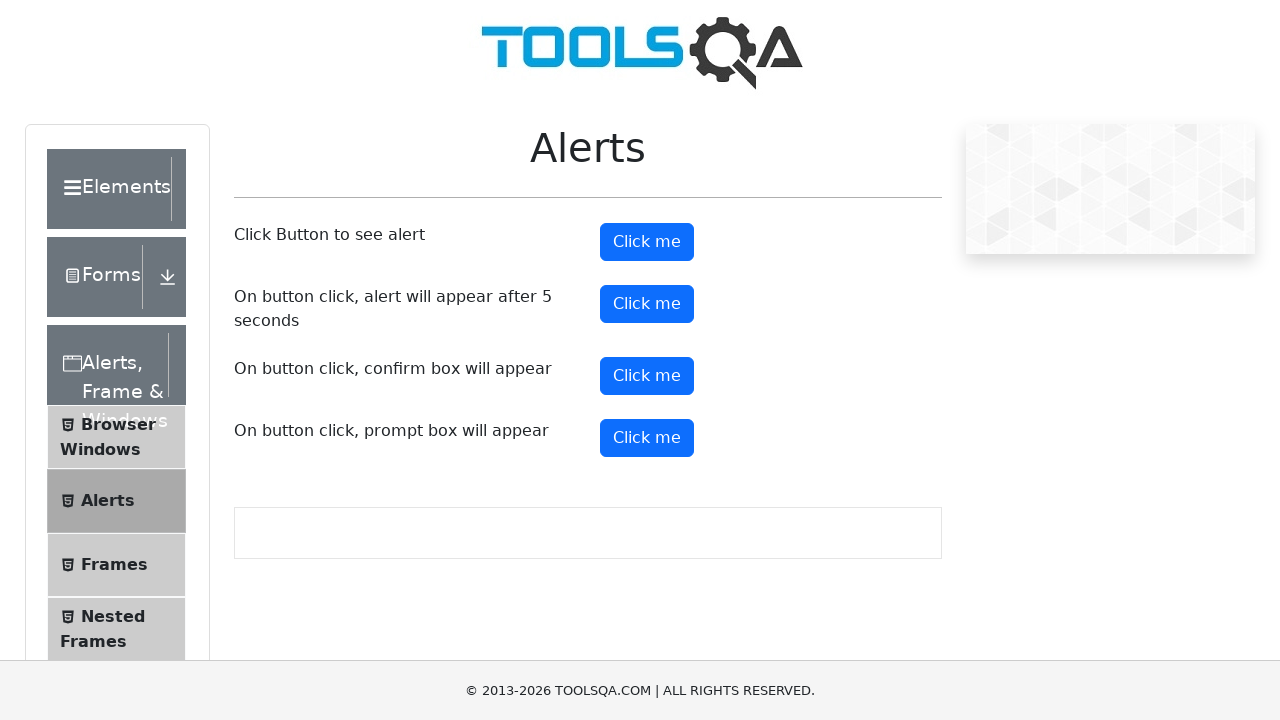

Set up dialog handler to accept the confirm alert
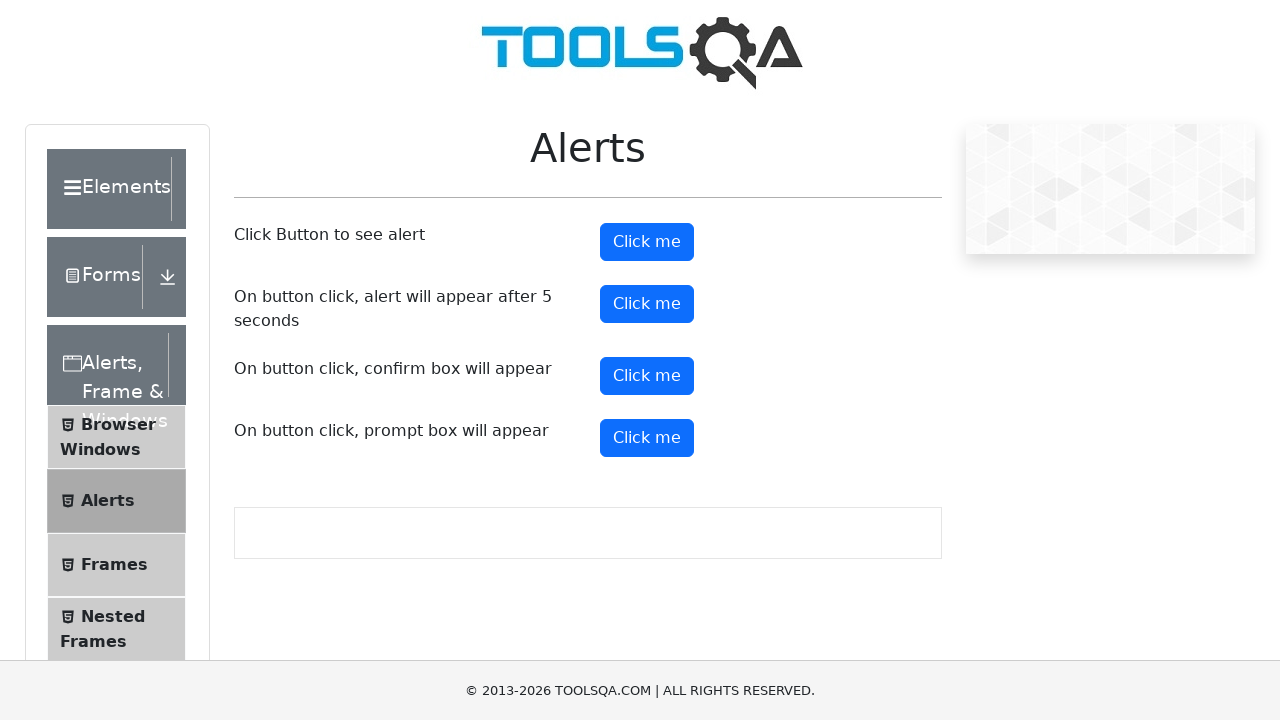

Clicked the confirm button to trigger the JavaScript alert at (647, 376) on #confirmButton
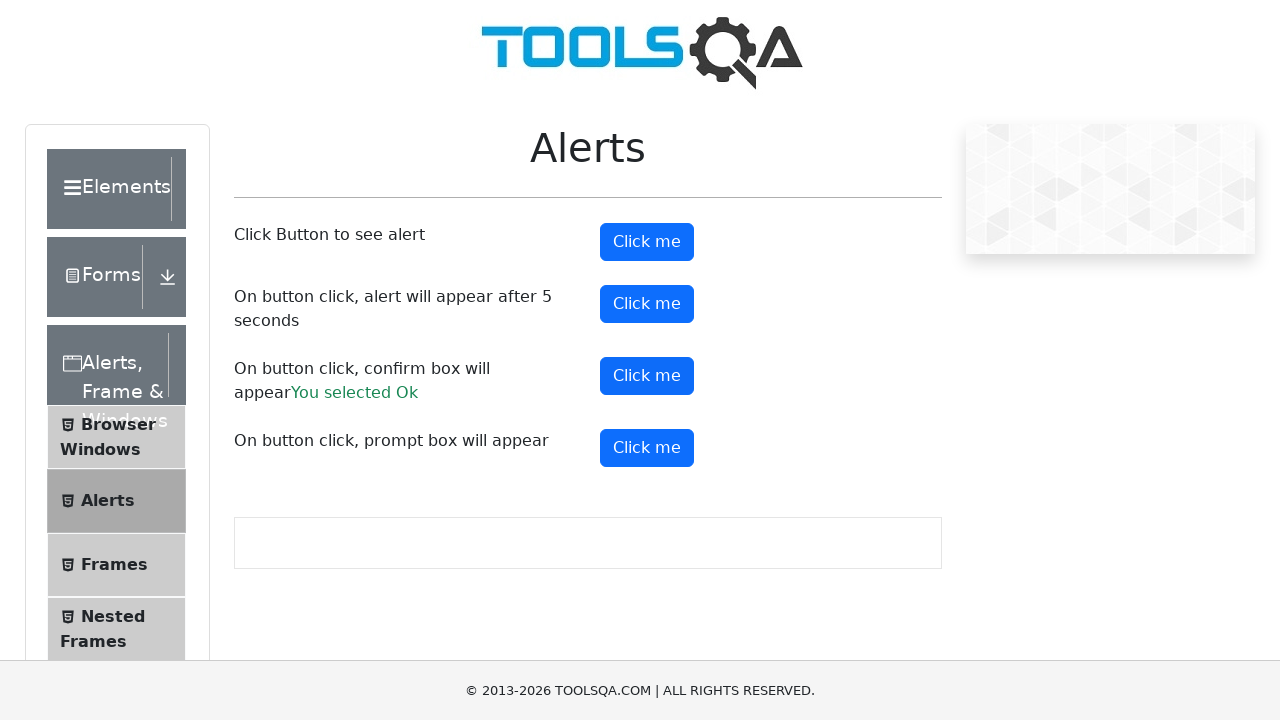

Waited for the dialog to be processed
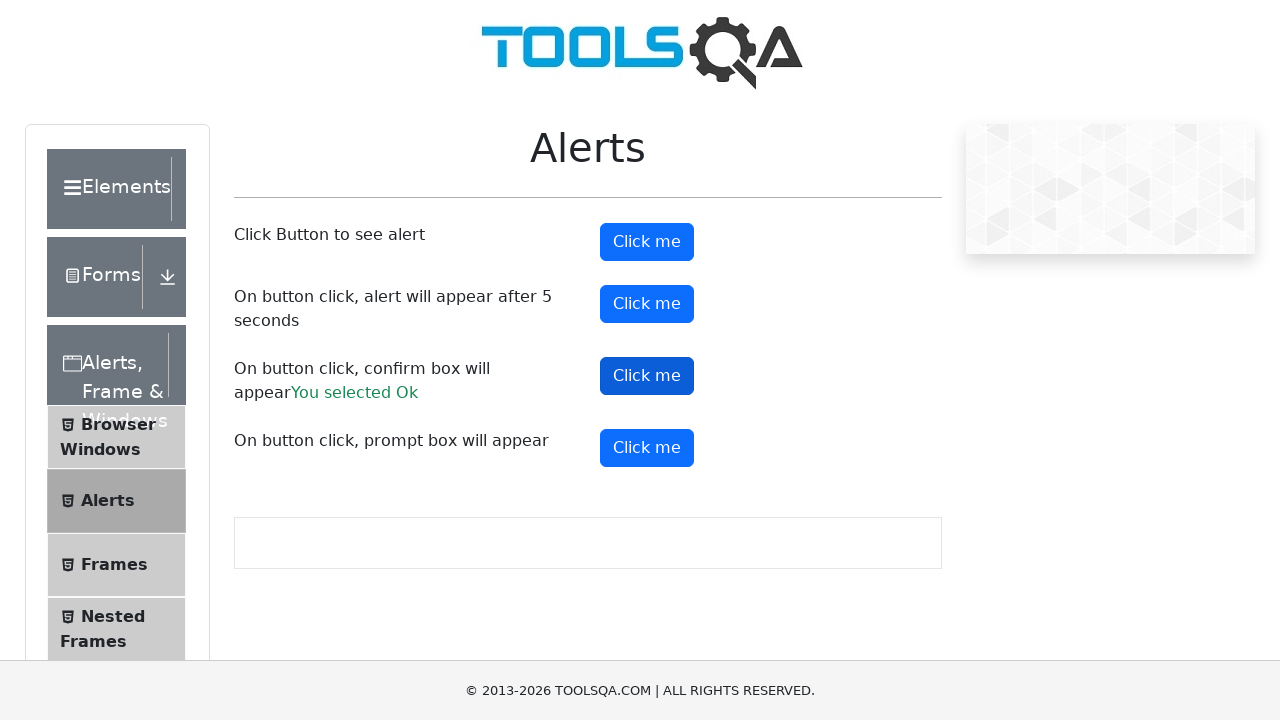

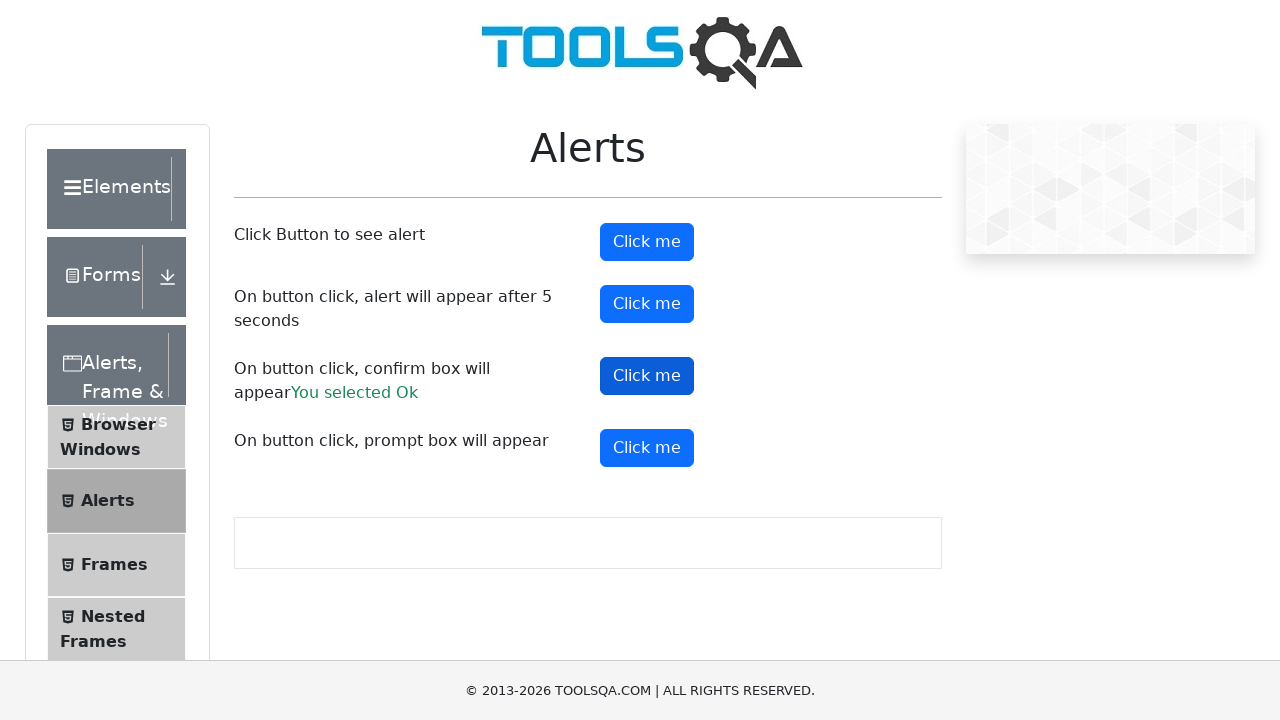